Navigates to a Pop Mart product page and checks if the product is in stock by waiting for buttons to load and verifying the page content

Starting URL: https://www.popmart.com/gb/products/1159/SKULLPANDA-Aisling-Figure

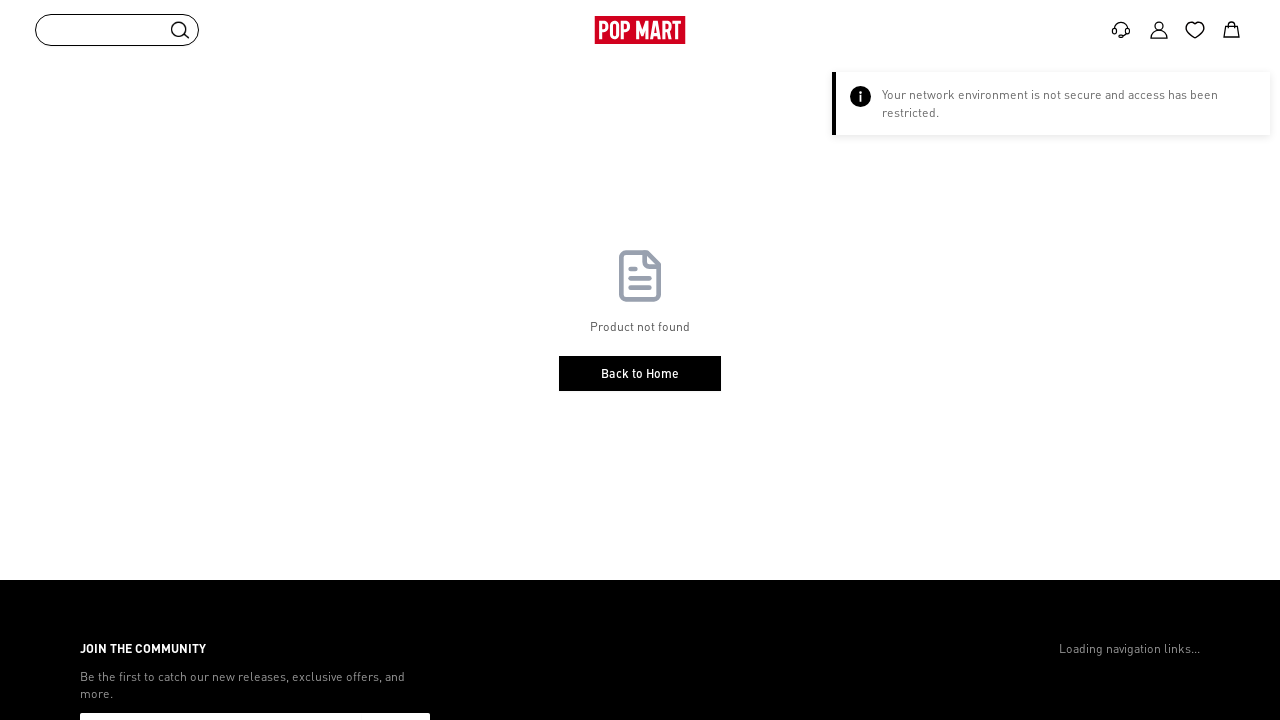

Waited for buttons to load on Pop Mart product page
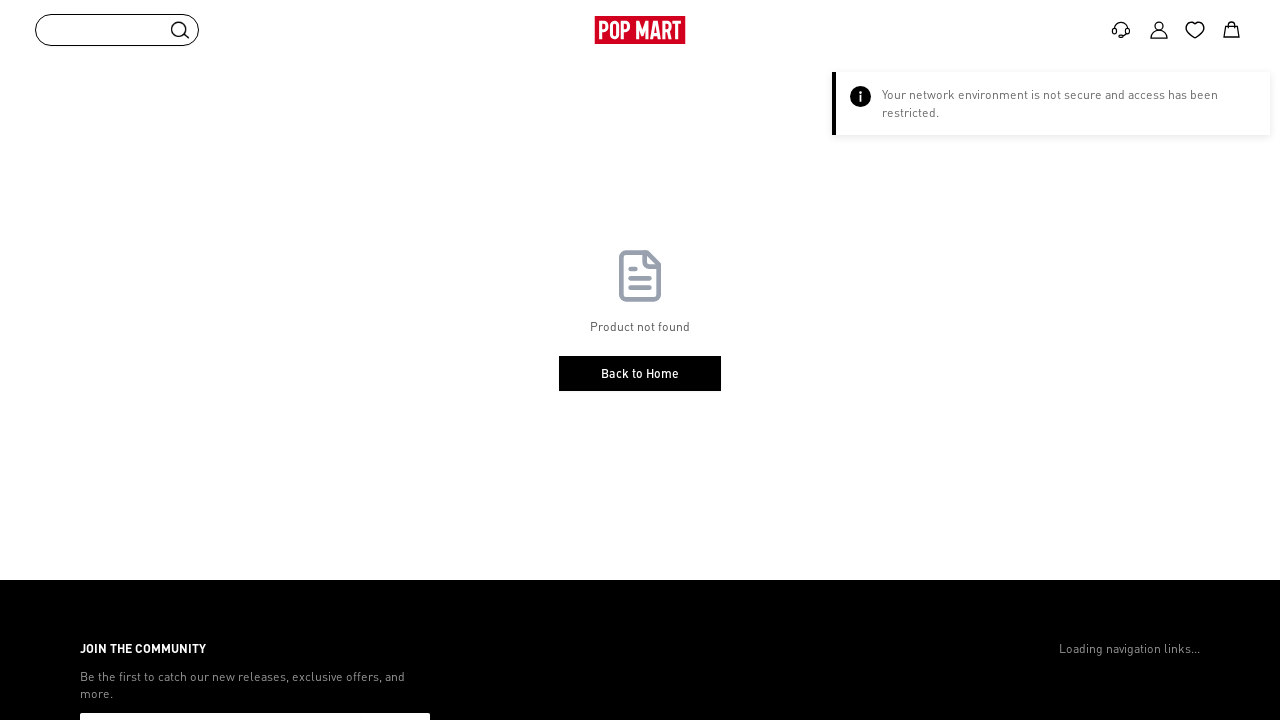

Retrieved page content to check for stock status
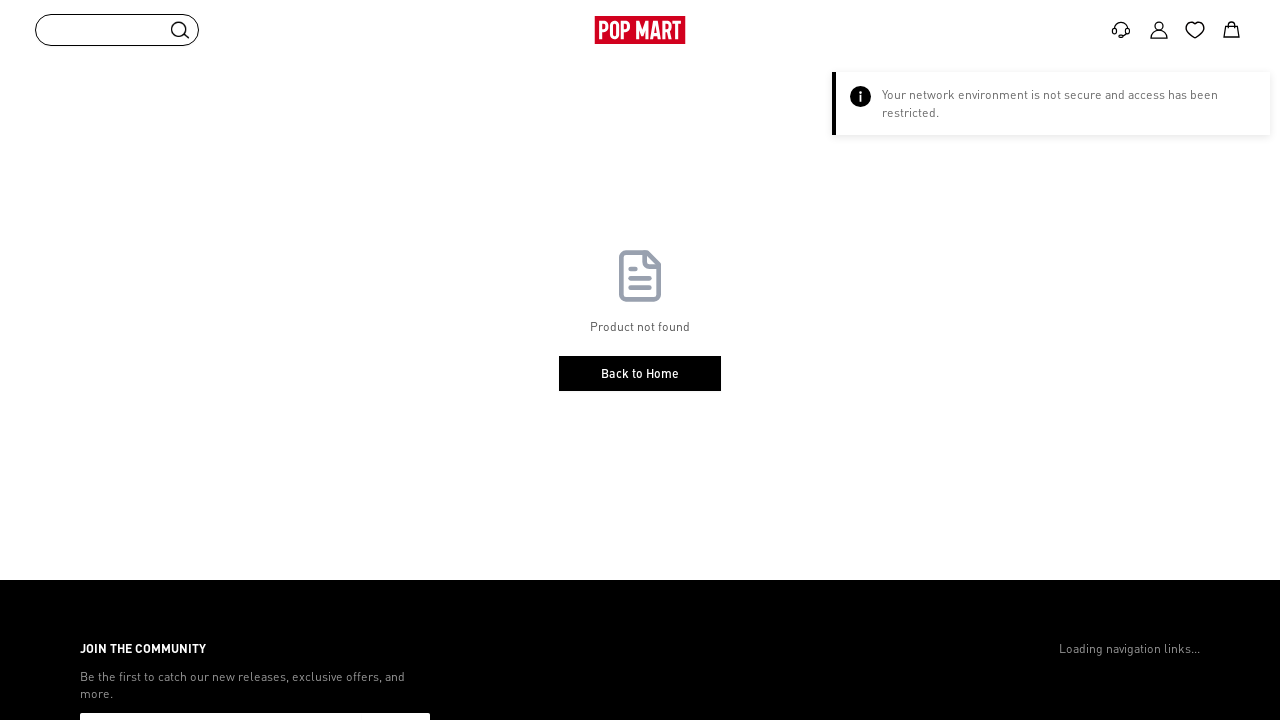

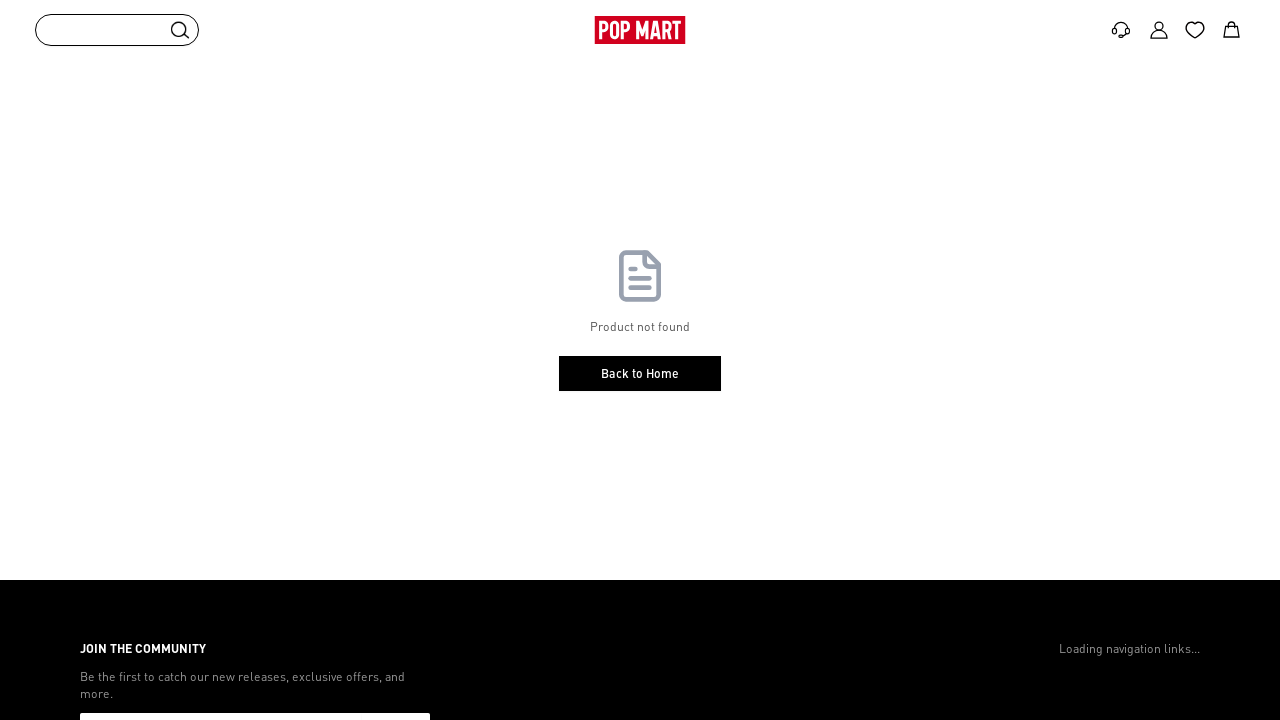